Tests window handle functionality by clicking a button that opens a new browser window on a practice page

Starting URL: https://www.hyrtutorials.com/p/window-handles-practice.html

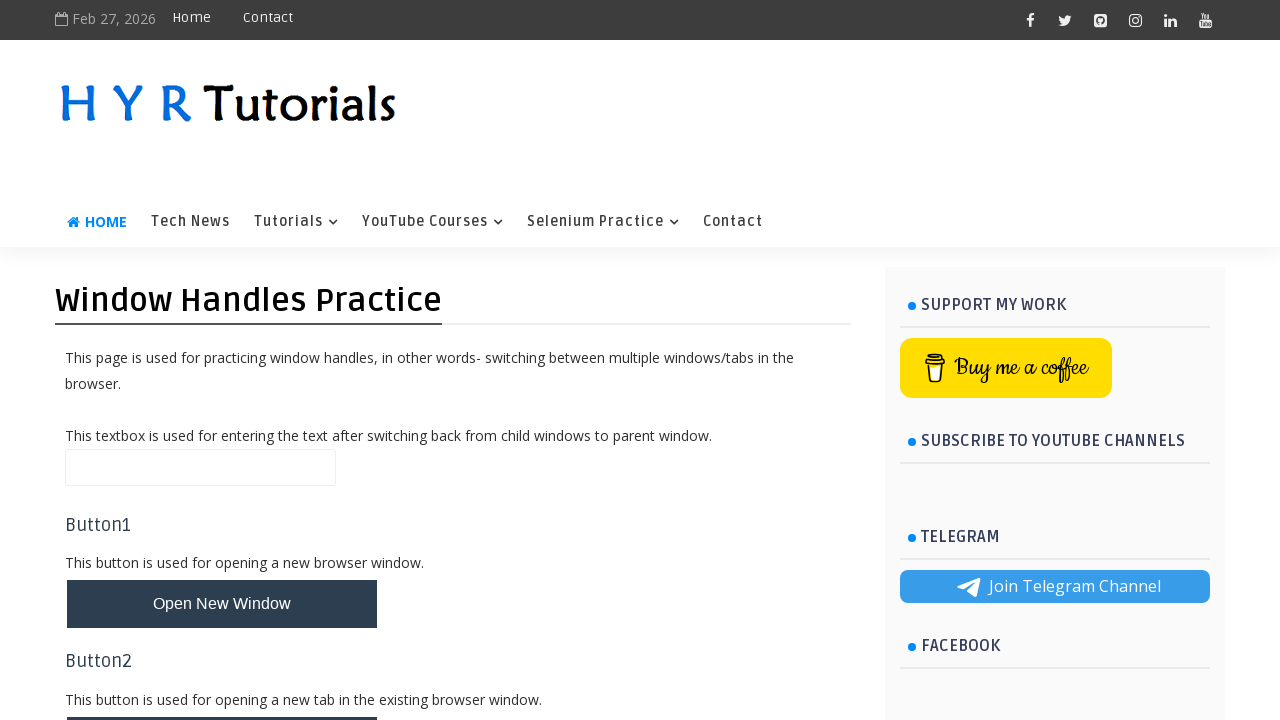

Clicked button to open new window at (222, 604) on #newWindowBtn
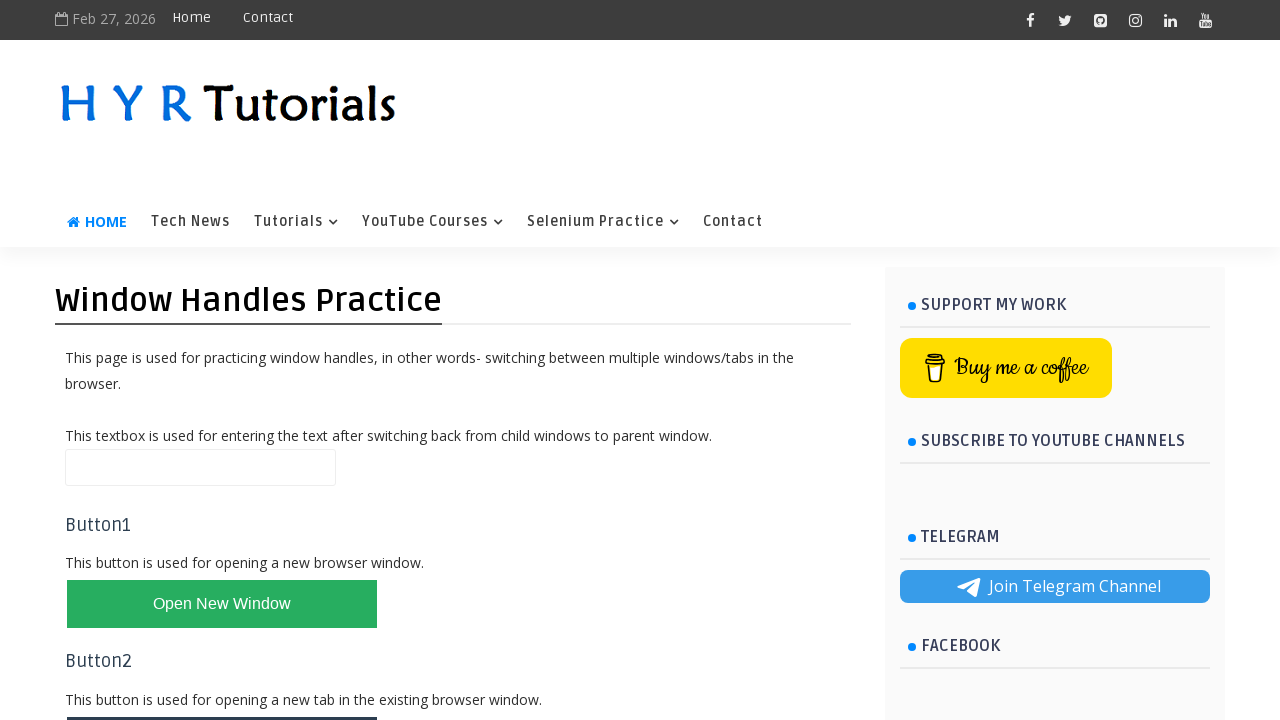

Waited 1 second for new window to open
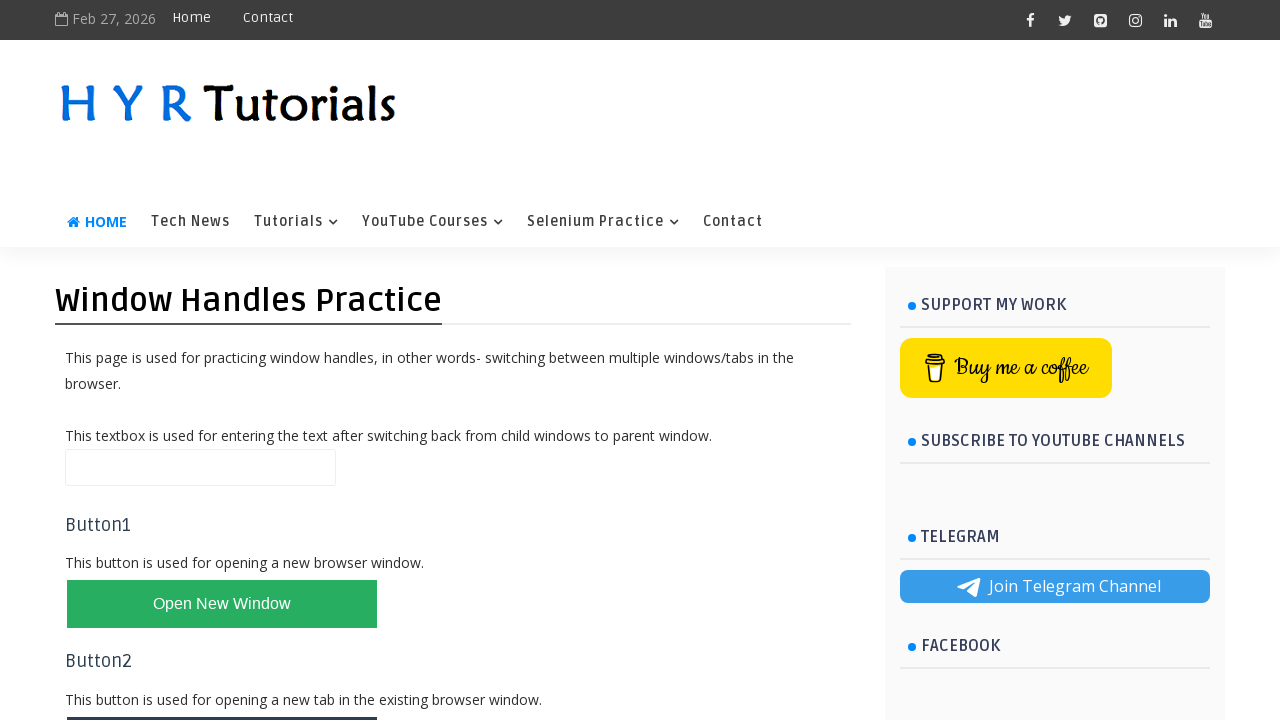

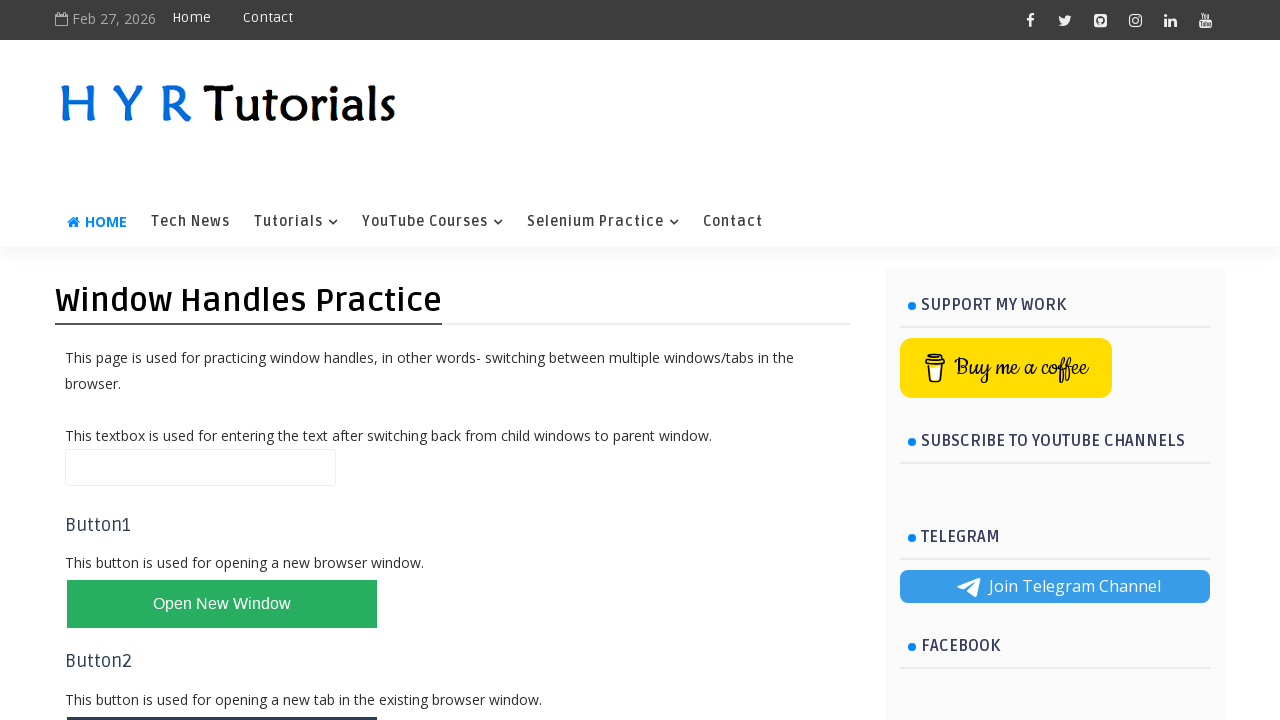